Tests login error handling by entering invalid credentials and verifying error message, then navigates to forgot password page

Starting URL: https://app.vytrack.com/user/login

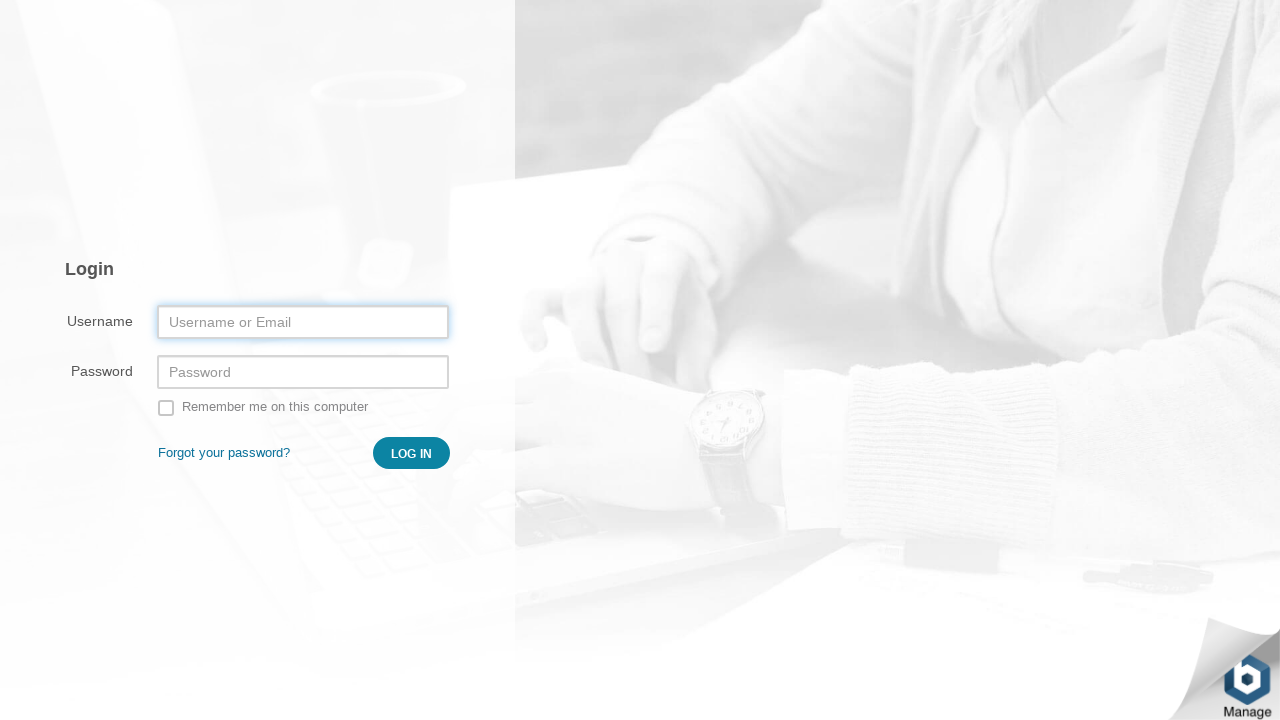

Filled username field with 'abcd' on #prependedInput
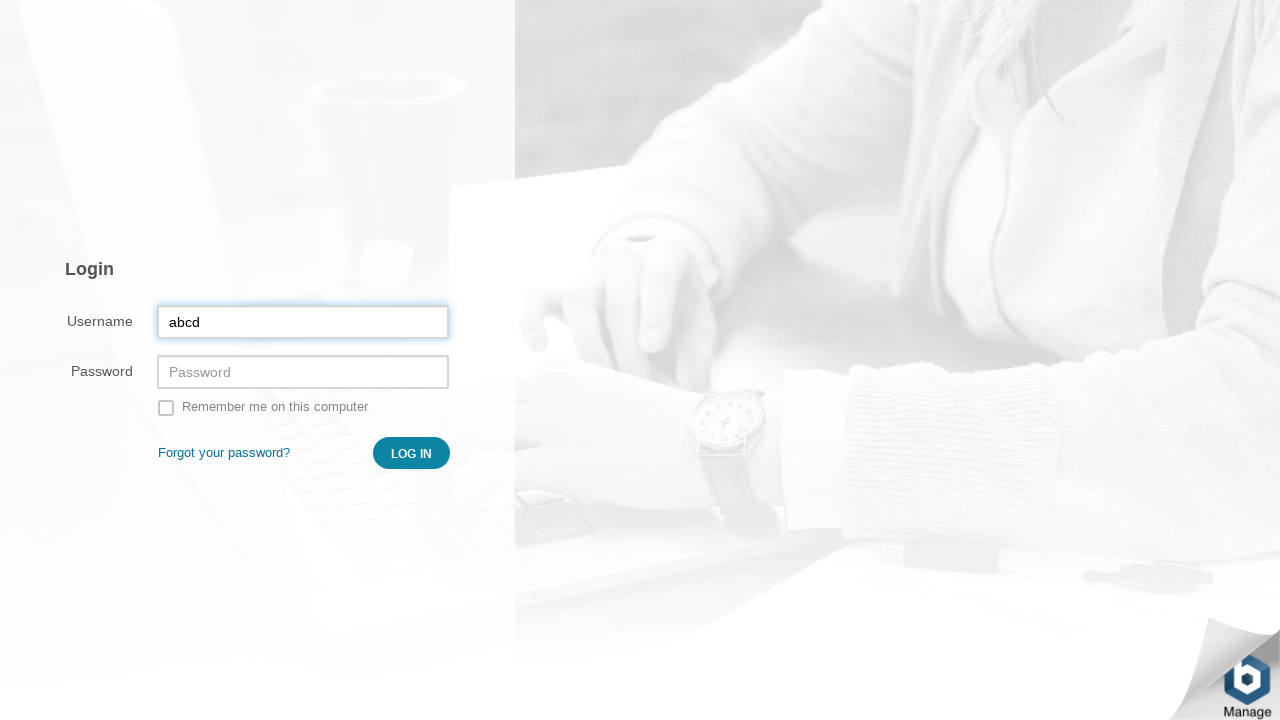

Filled password field with 'abcd' on #prependedInput2
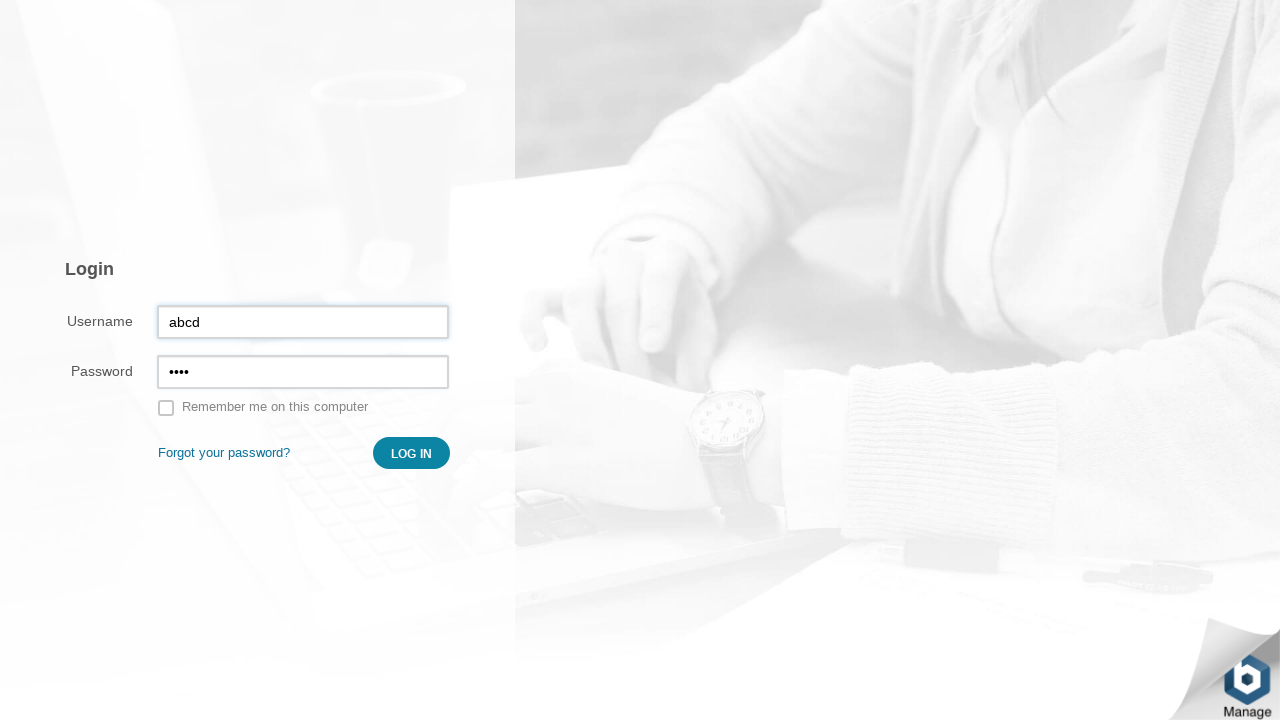

Clicked login button at (412, 453) on #_submit
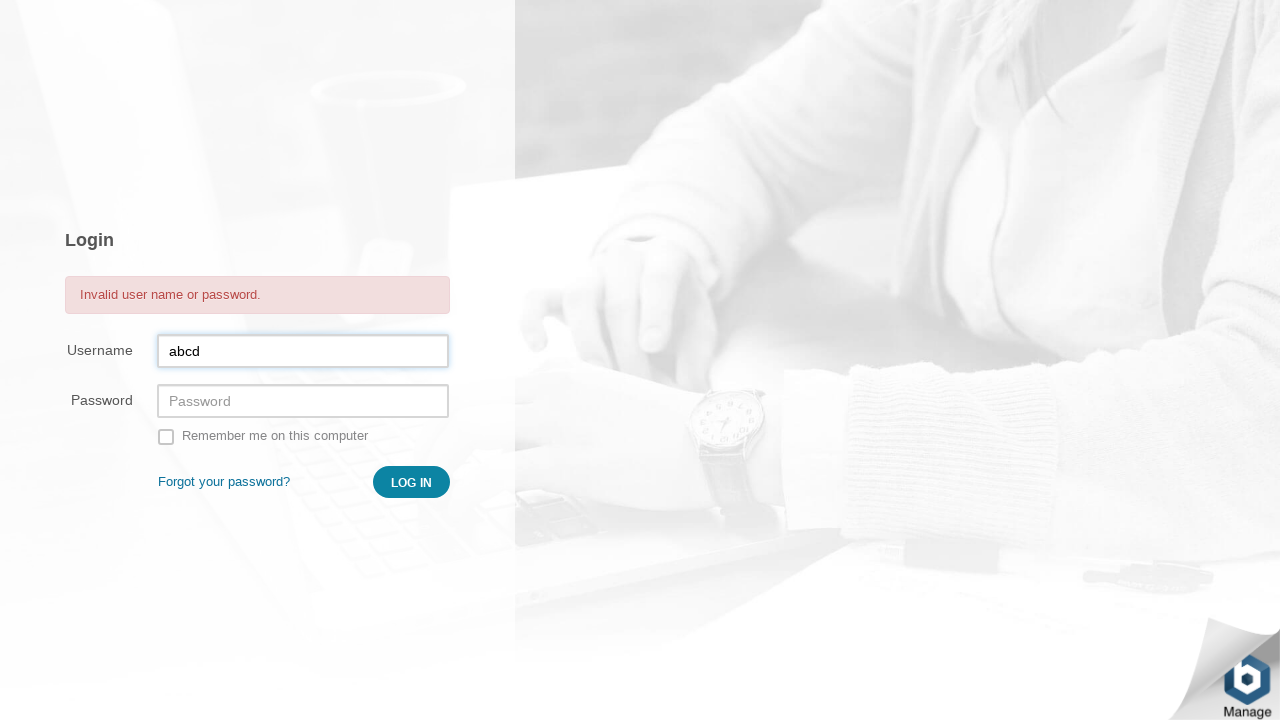

Error alert message appeared
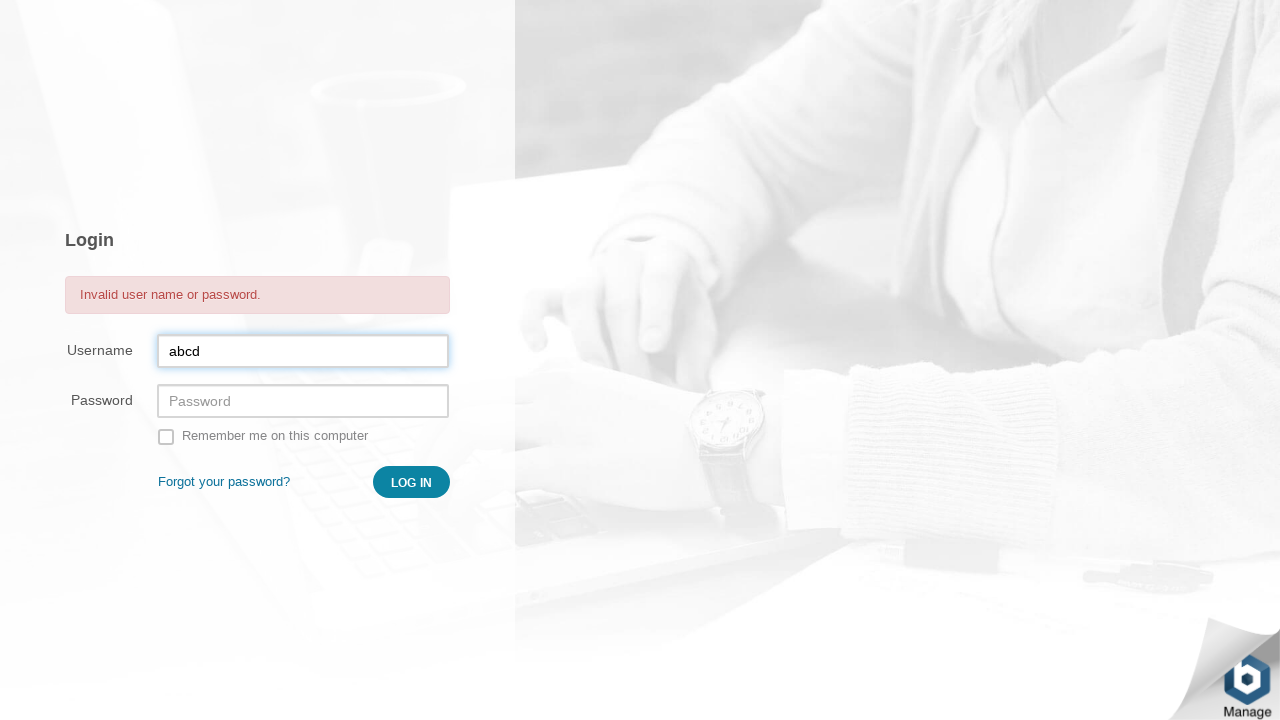

Retrieved error message: 
                            Invalid user name or password.
                        
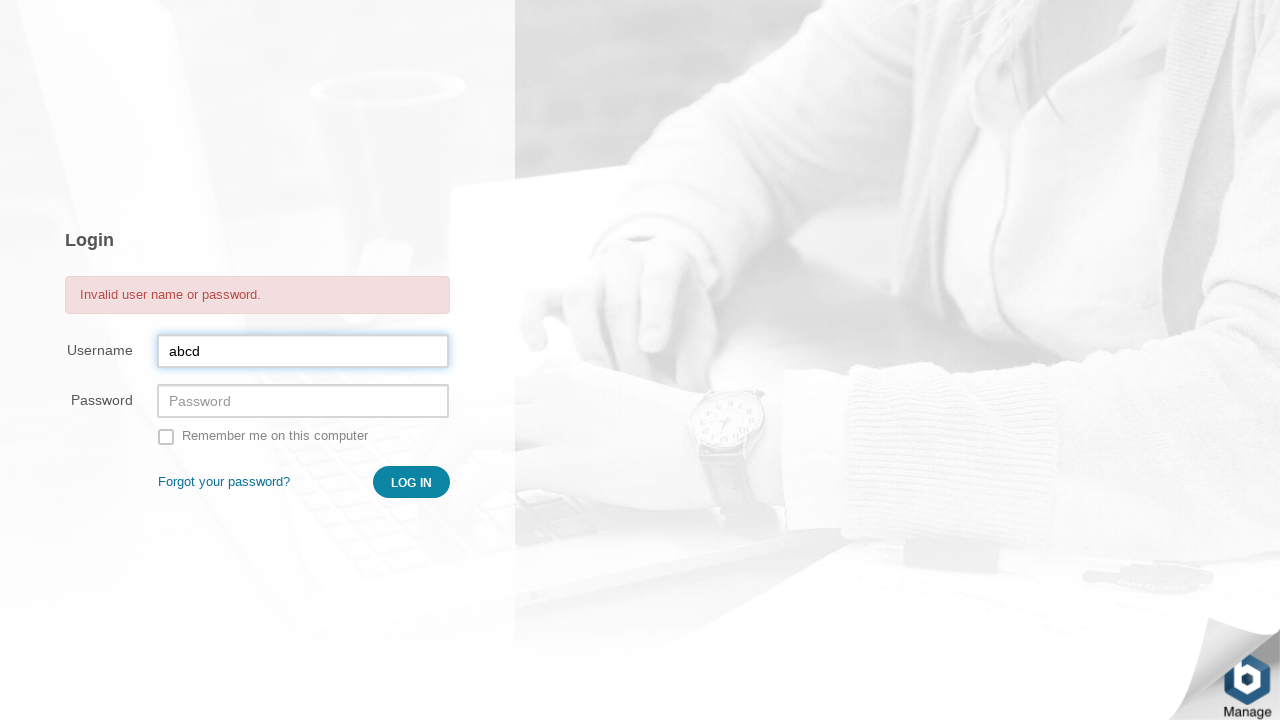

Verified error message contains 'Invalid user name or password'
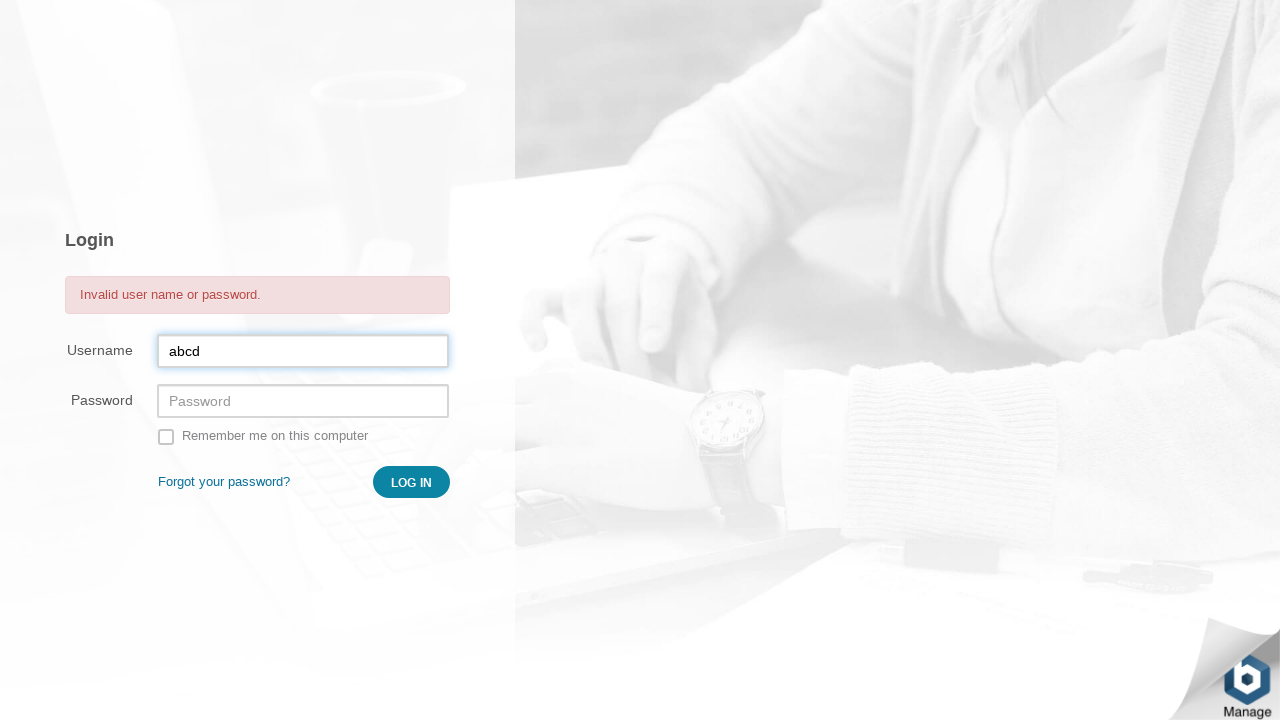

Retrieved current URL: https://app.vytrack.com/user/login
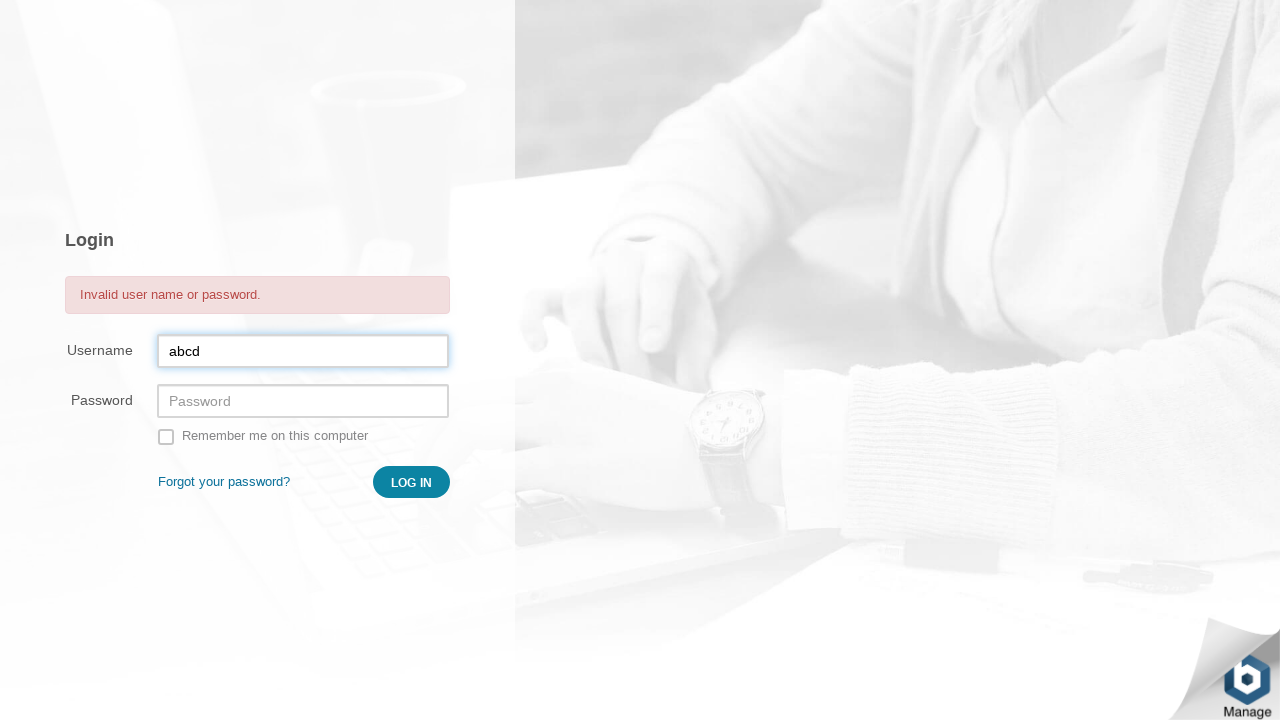

Verified URL contains 'vytrack'
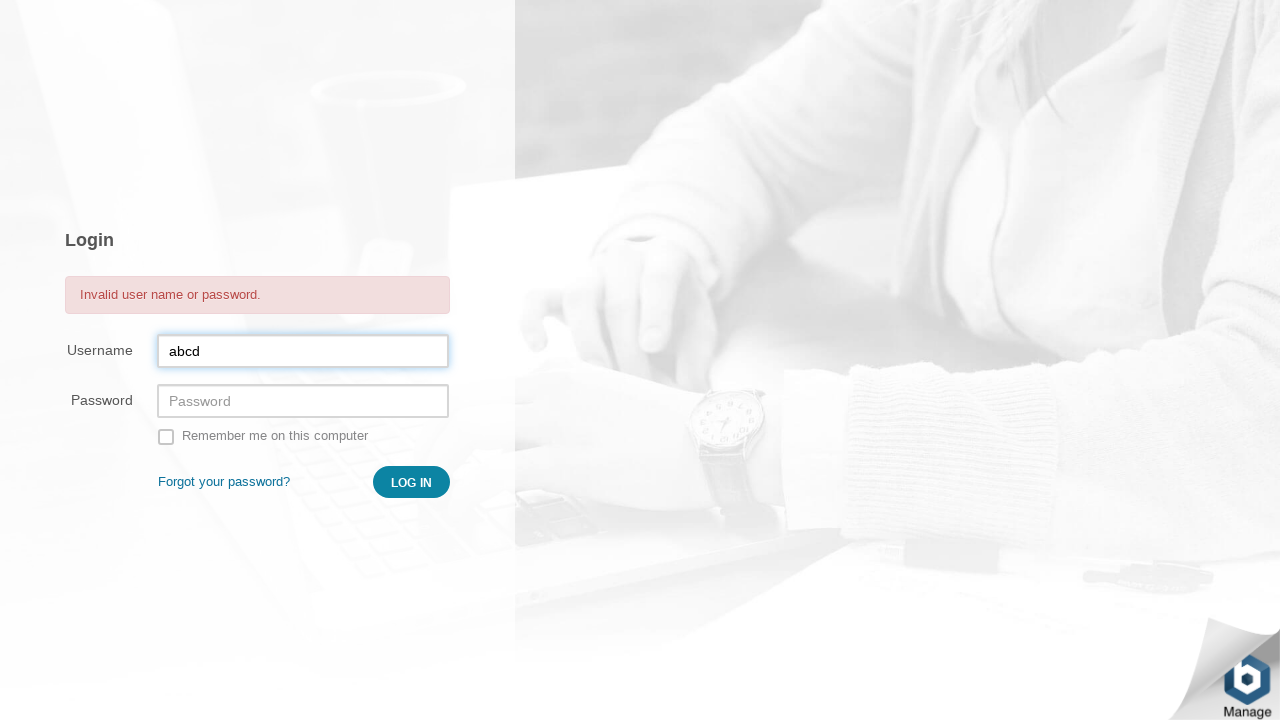

Clicked 'Forgot your password' link at (224, 482) on text=Forgot
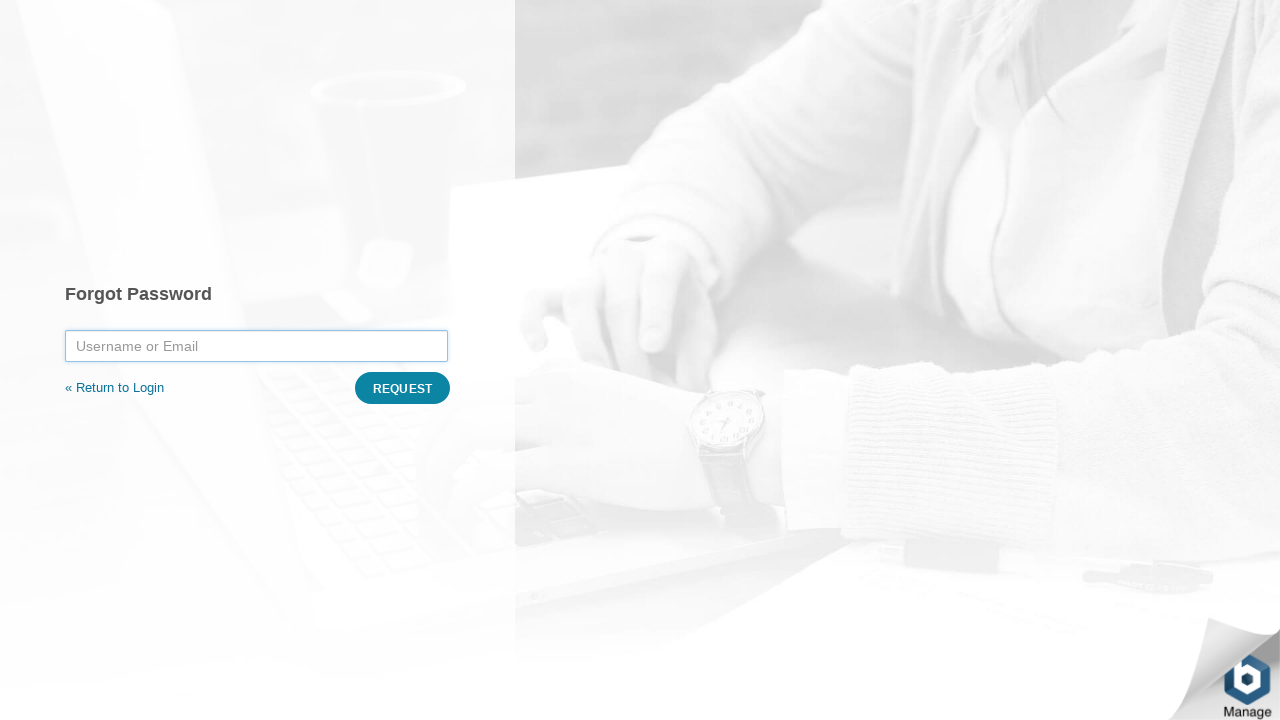

Page finished loading after clicking forgot password link
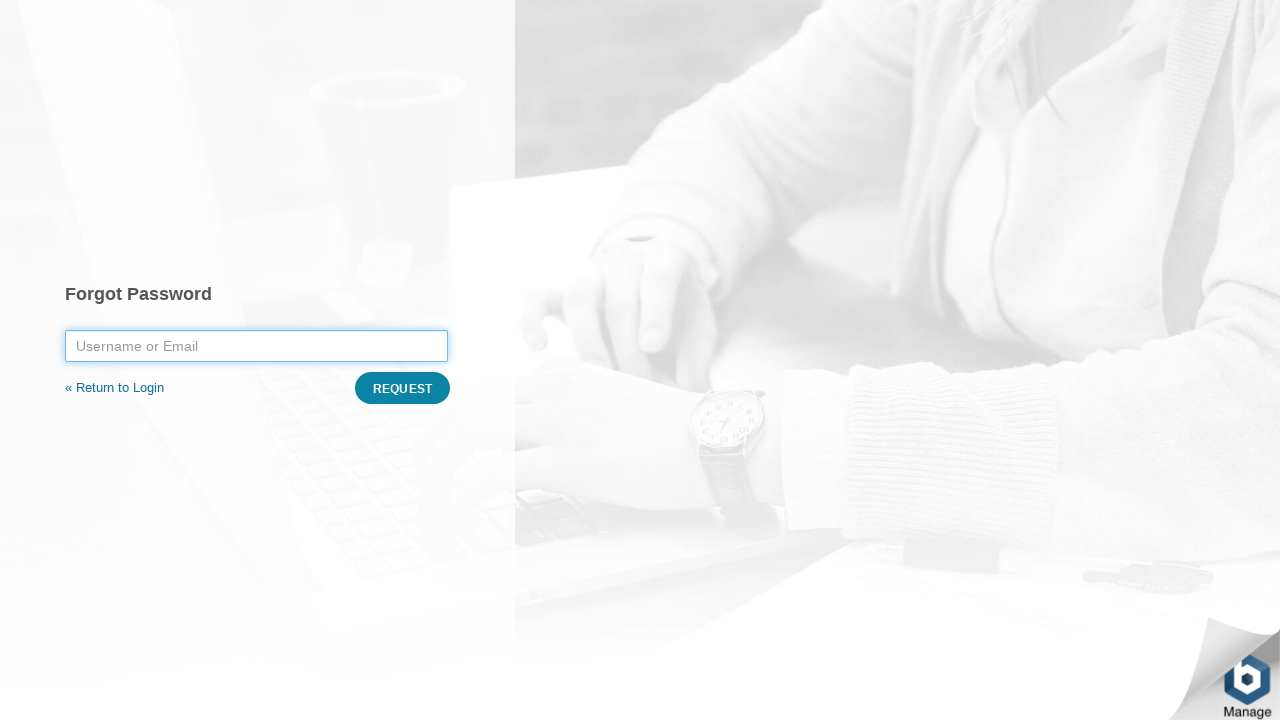

Retrieved page title: Forgot Password
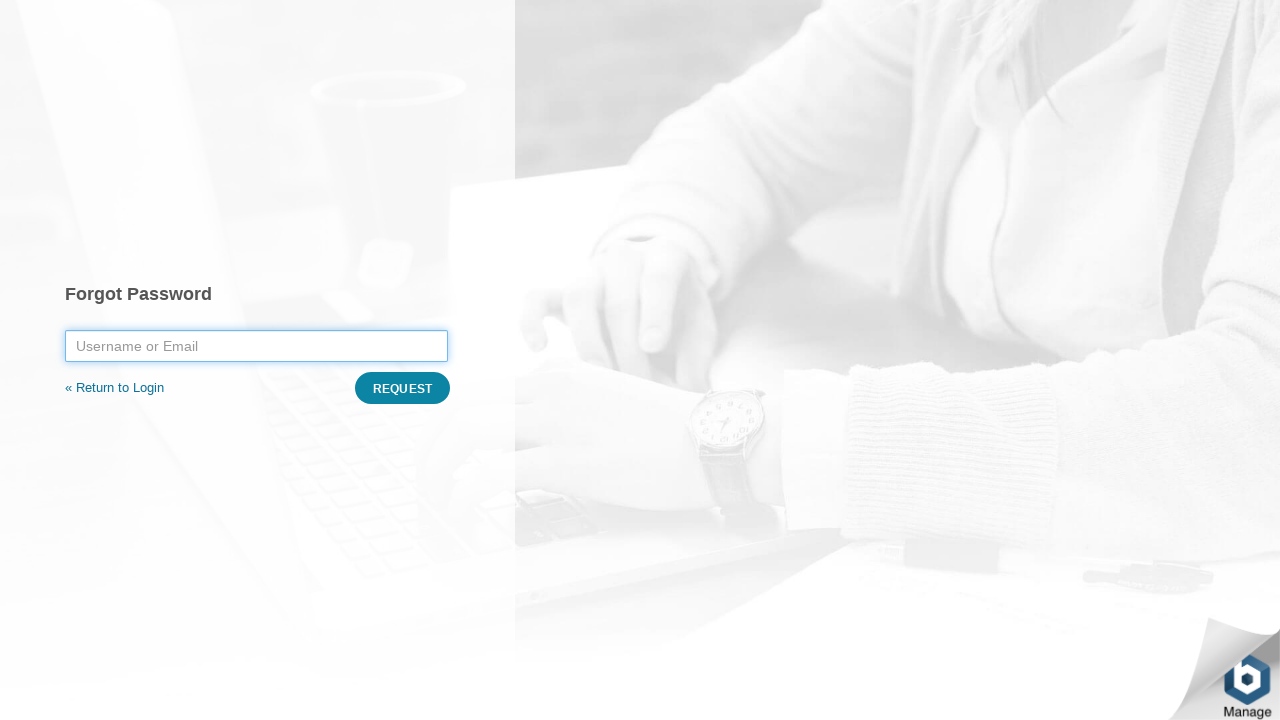

Verified page title is 'Forgot Password'
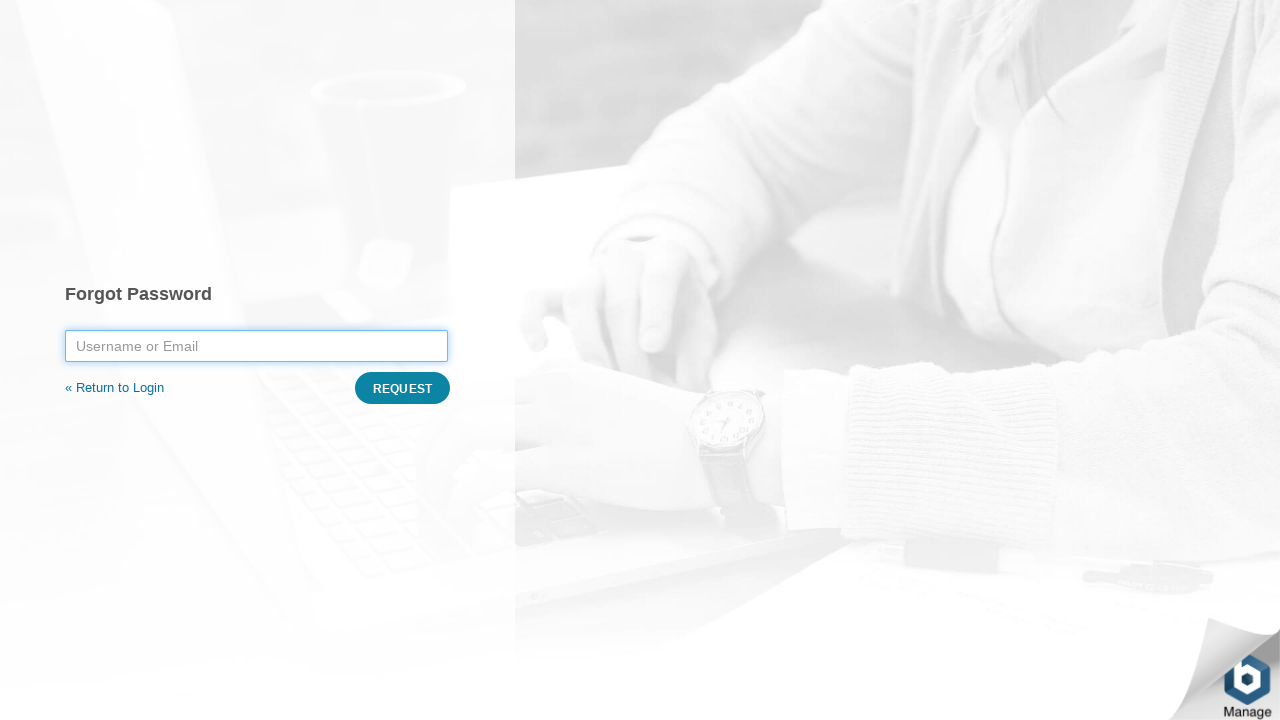

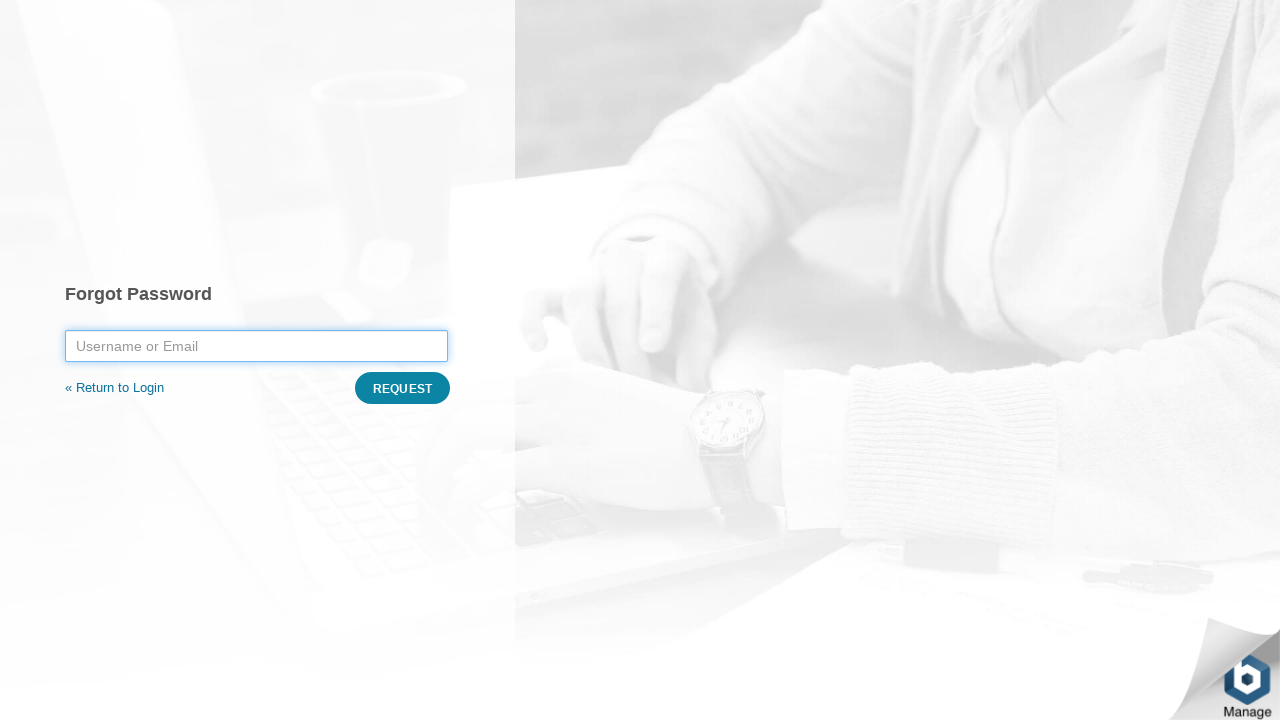